Tests that edits are cancelled when pressing Escape key

Starting URL: https://demo.playwright.dev/todomvc

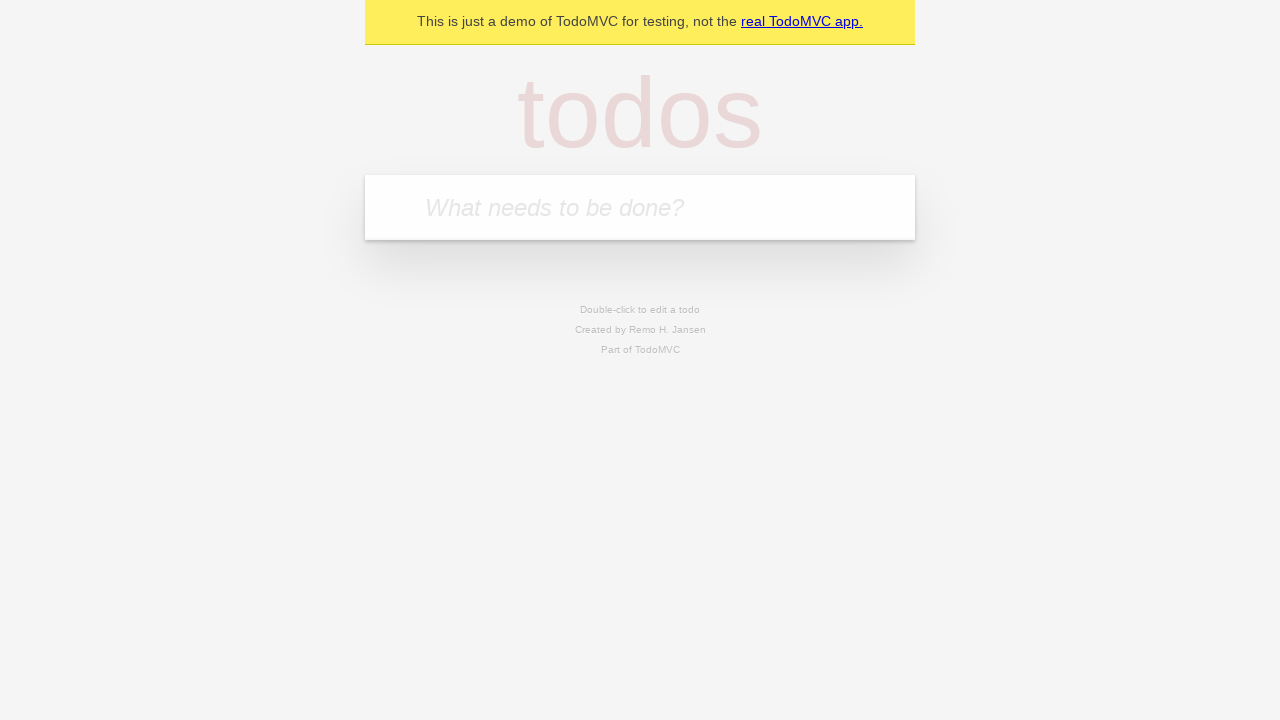

Filled new todo field with 'buy some cheese' on internal:attr=[placeholder="What needs to be done?"i]
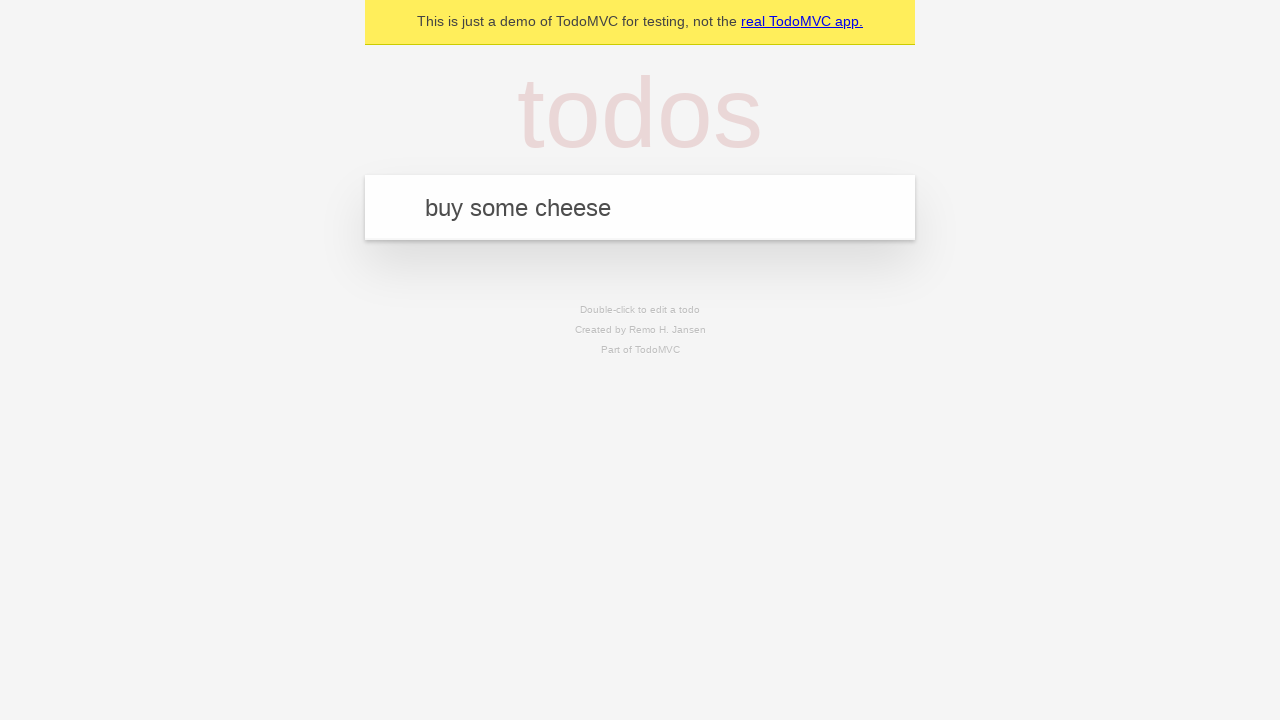

Pressed Enter to add todo 'buy some cheese' on internal:attr=[placeholder="What needs to be done?"i]
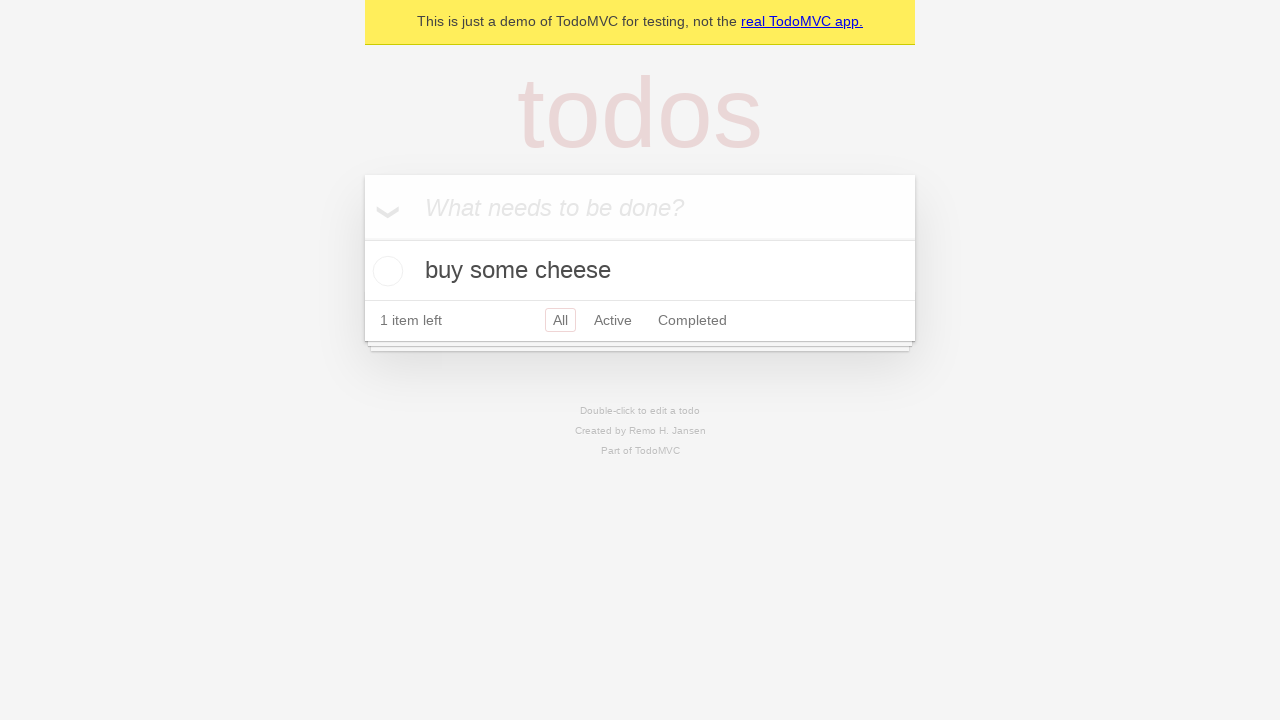

Filled new todo field with 'feed the cat' on internal:attr=[placeholder="What needs to be done?"i]
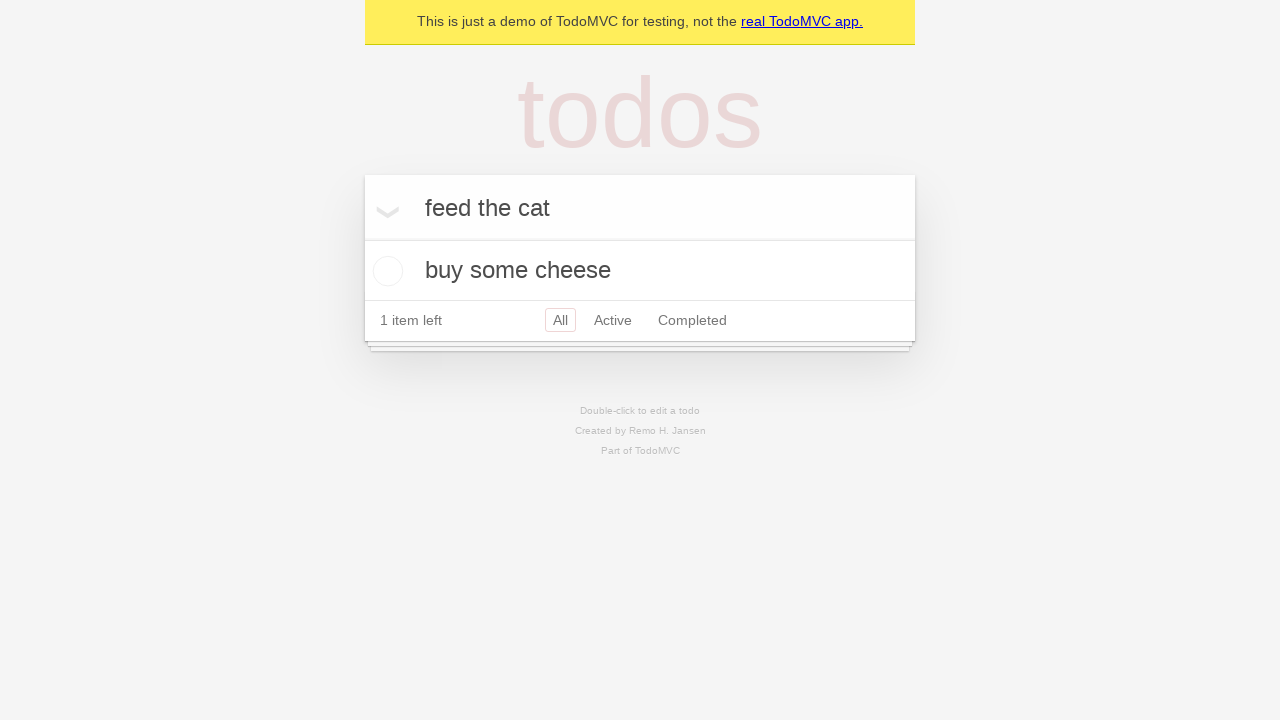

Pressed Enter to add todo 'feed the cat' on internal:attr=[placeholder="What needs to be done?"i]
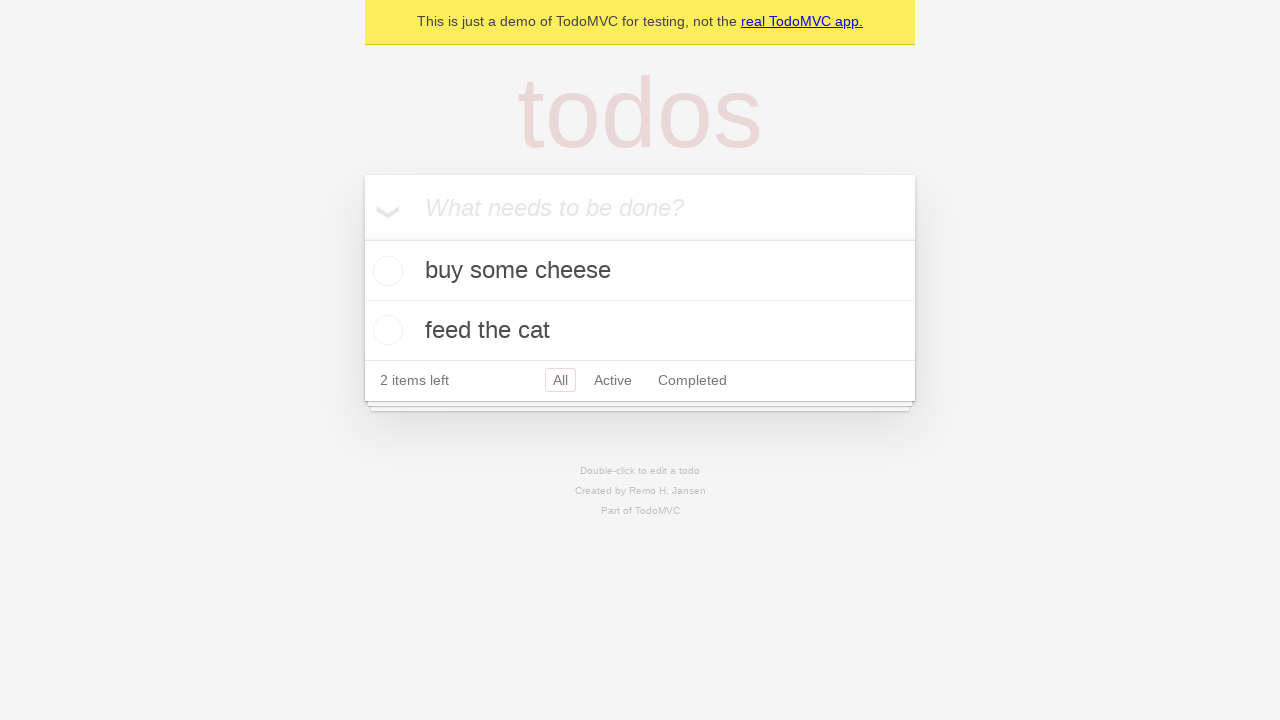

Filled new todo field with 'book a doctors appointment' on internal:attr=[placeholder="What needs to be done?"i]
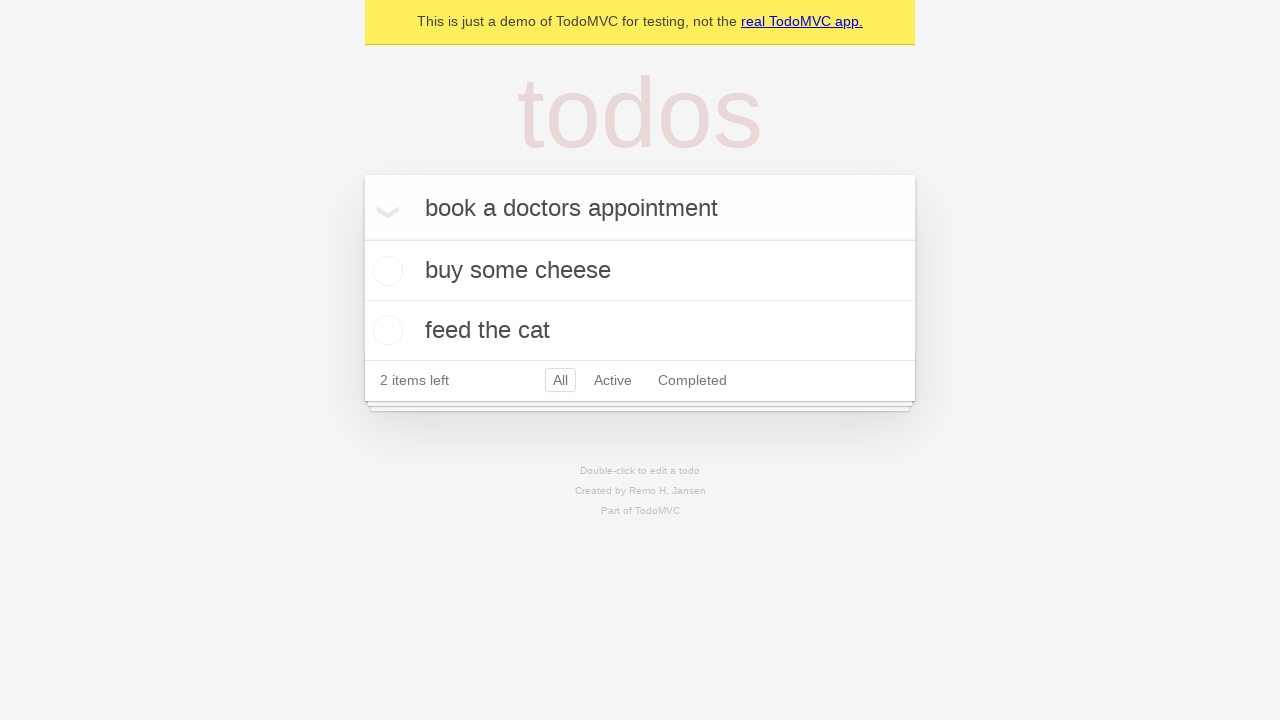

Pressed Enter to add todo 'book a doctors appointment' on internal:attr=[placeholder="What needs to be done?"i]
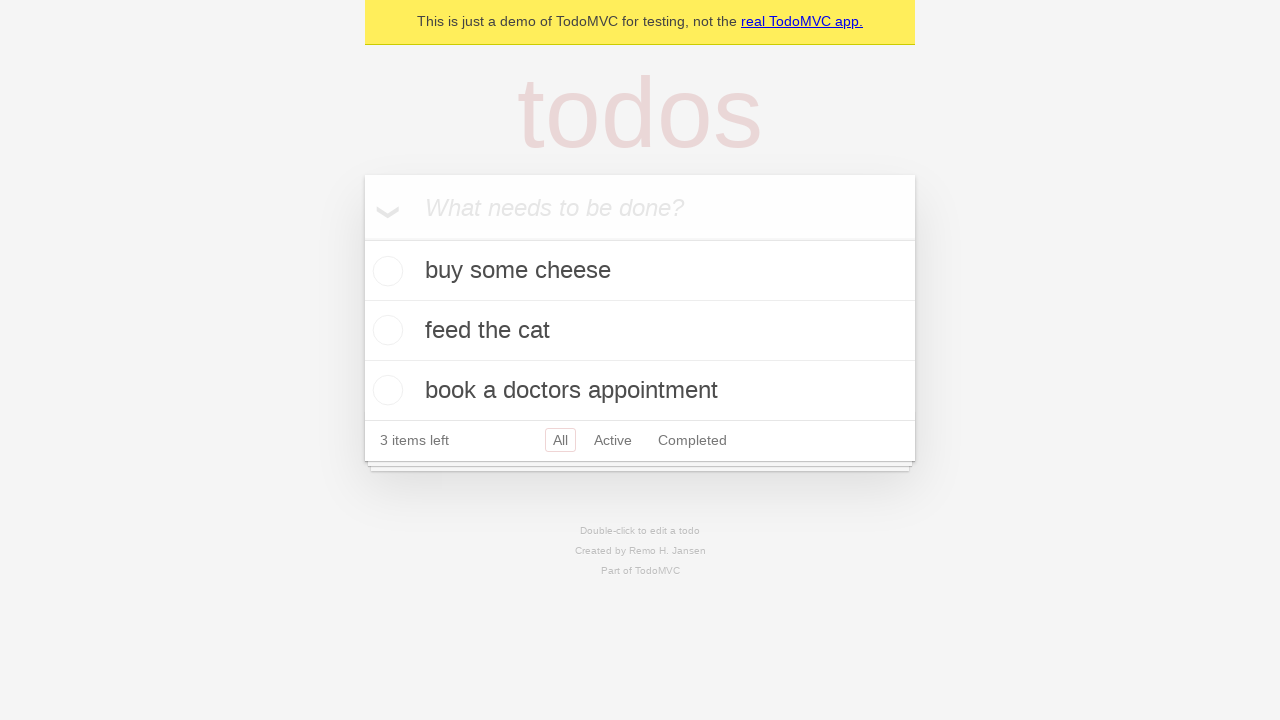

Double-clicked second todo item to enter edit mode at (640, 331) on internal:testid=[data-testid="todo-item"s] >> nth=1
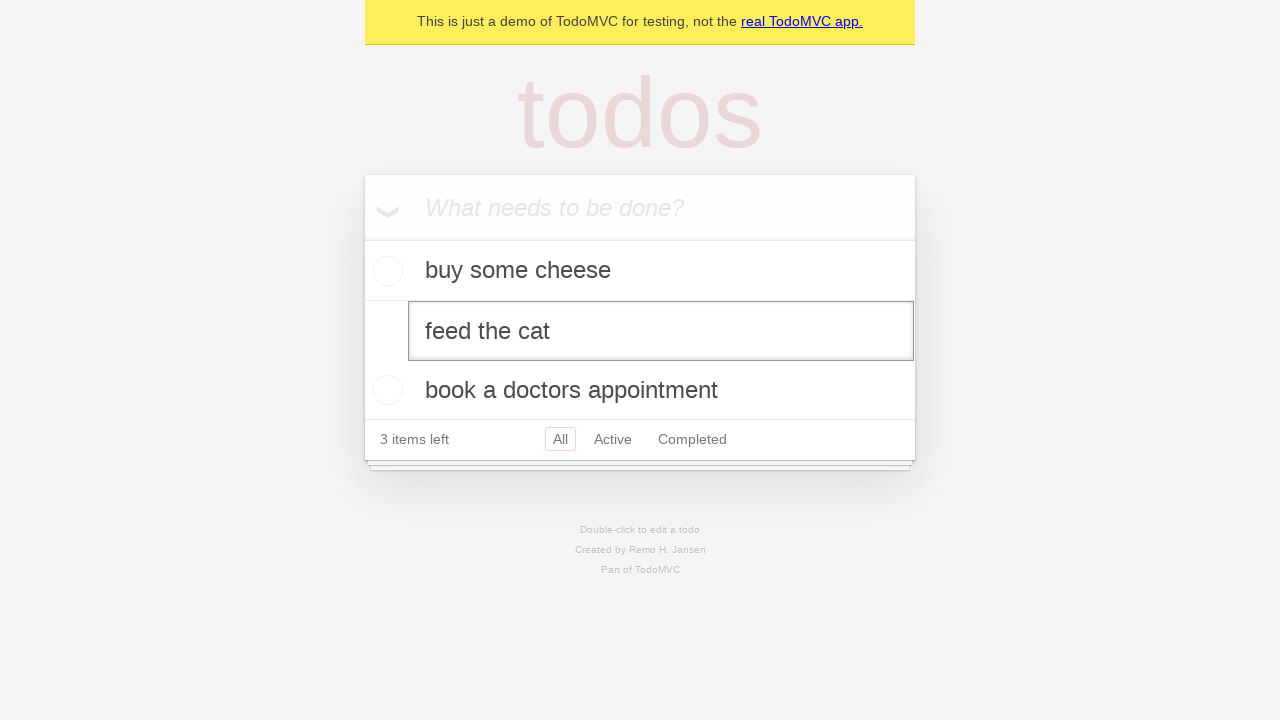

Filled edit box with new text 'buy some sausages' on internal:testid=[data-testid="todo-item"s] >> nth=1 >> internal:role=textbox[nam
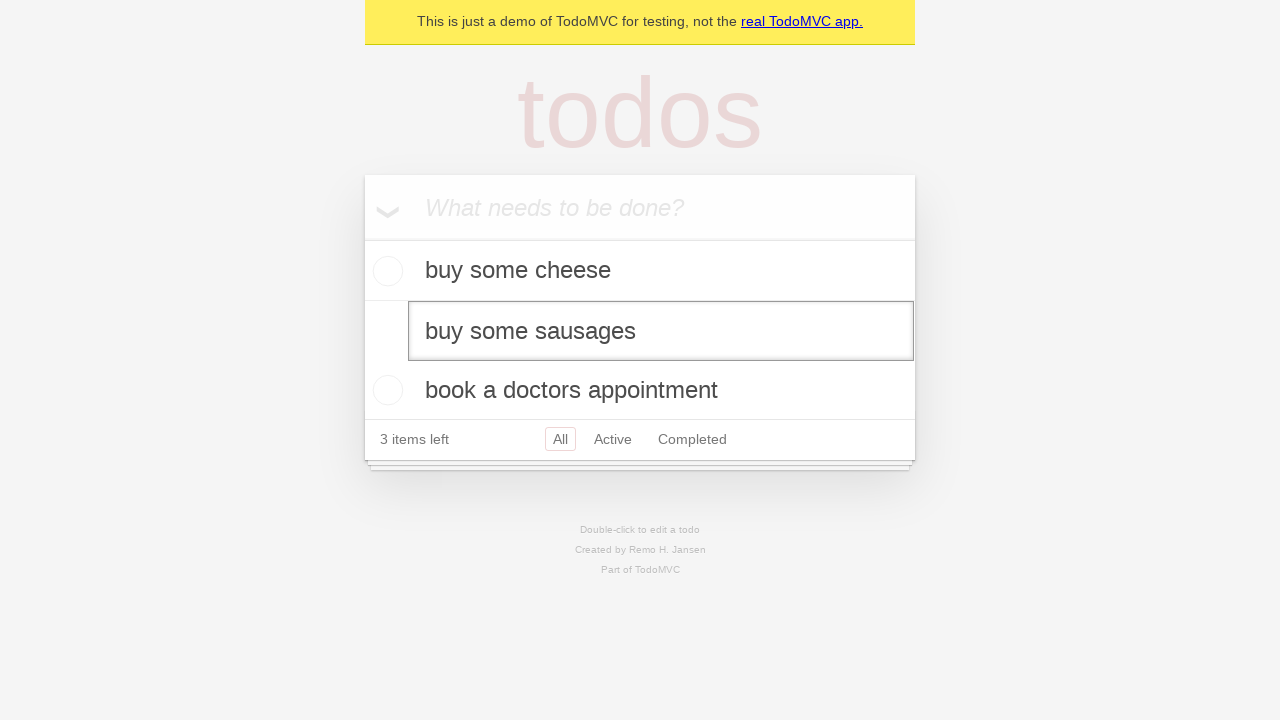

Pressed Escape key to cancel edit on internal:testid=[data-testid="todo-item"s] >> nth=1 >> internal:role=textbox[nam
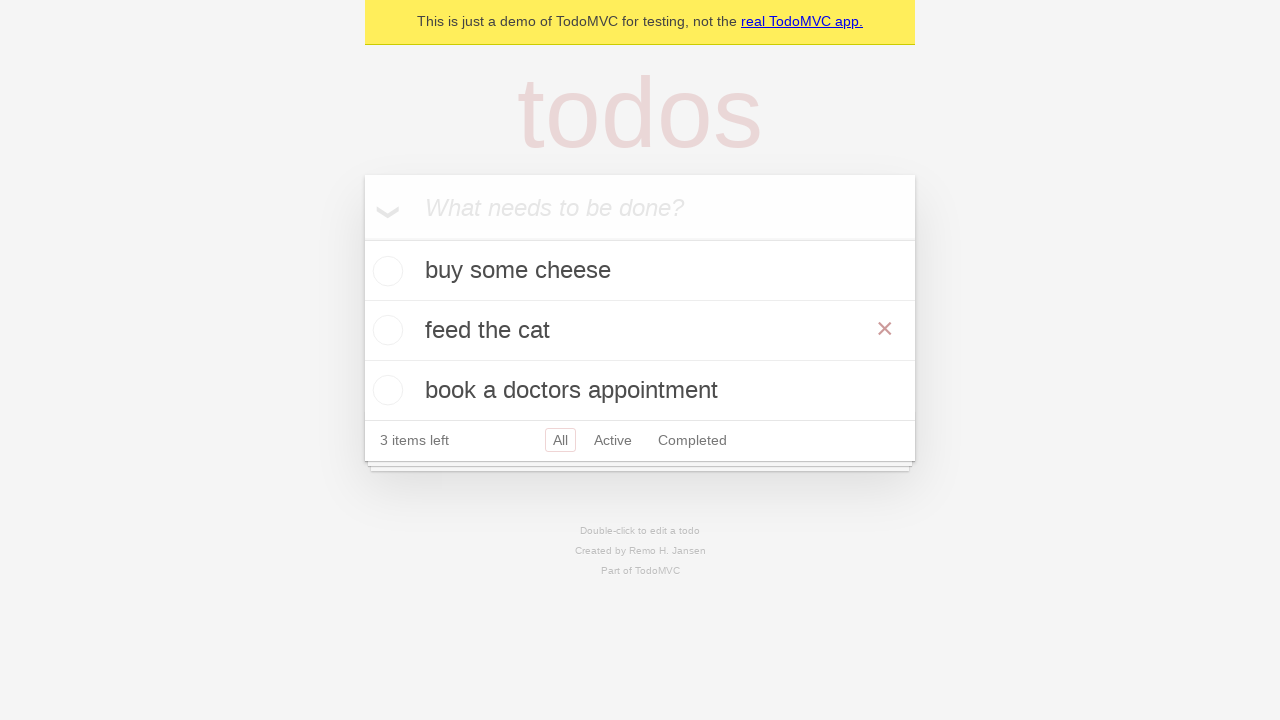

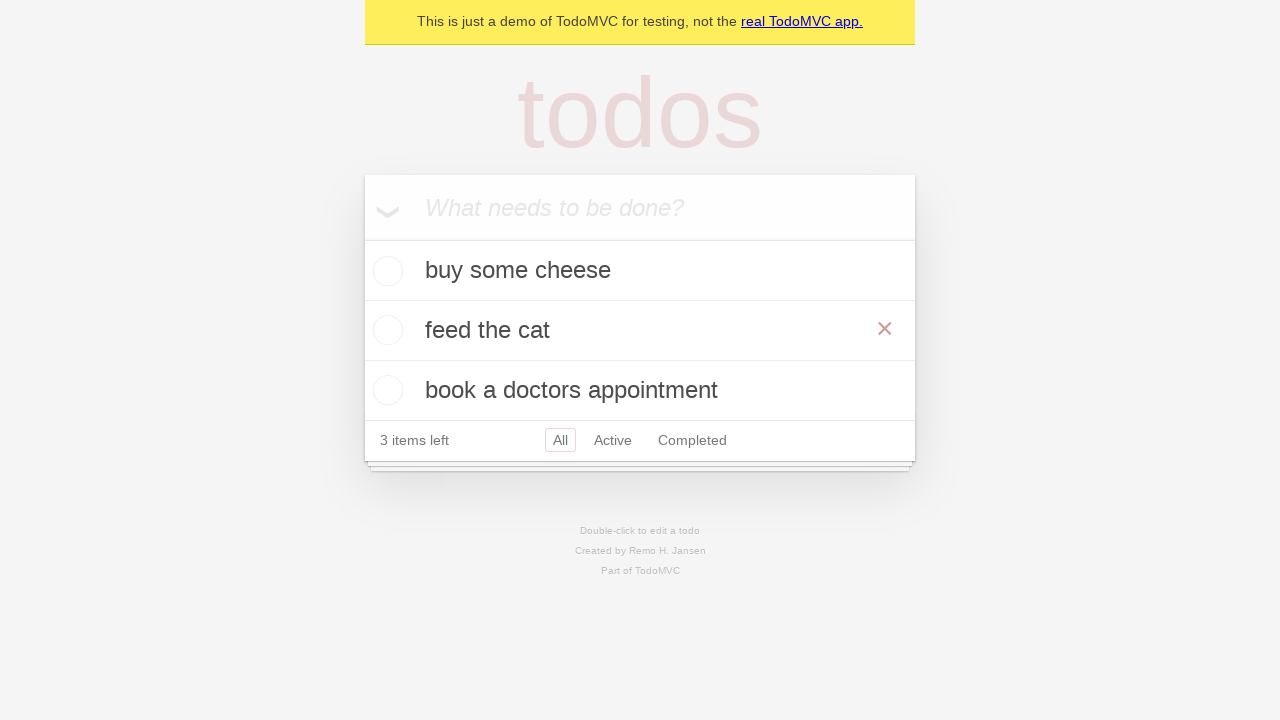